Tests customer login flow in GlobalsQA banking demo by selecting a customer from dropdown and logging in, then verifying the welcome message

Starting URL: https://www.globalsqa.com/angularJs-protractor/BankingProject/#/login

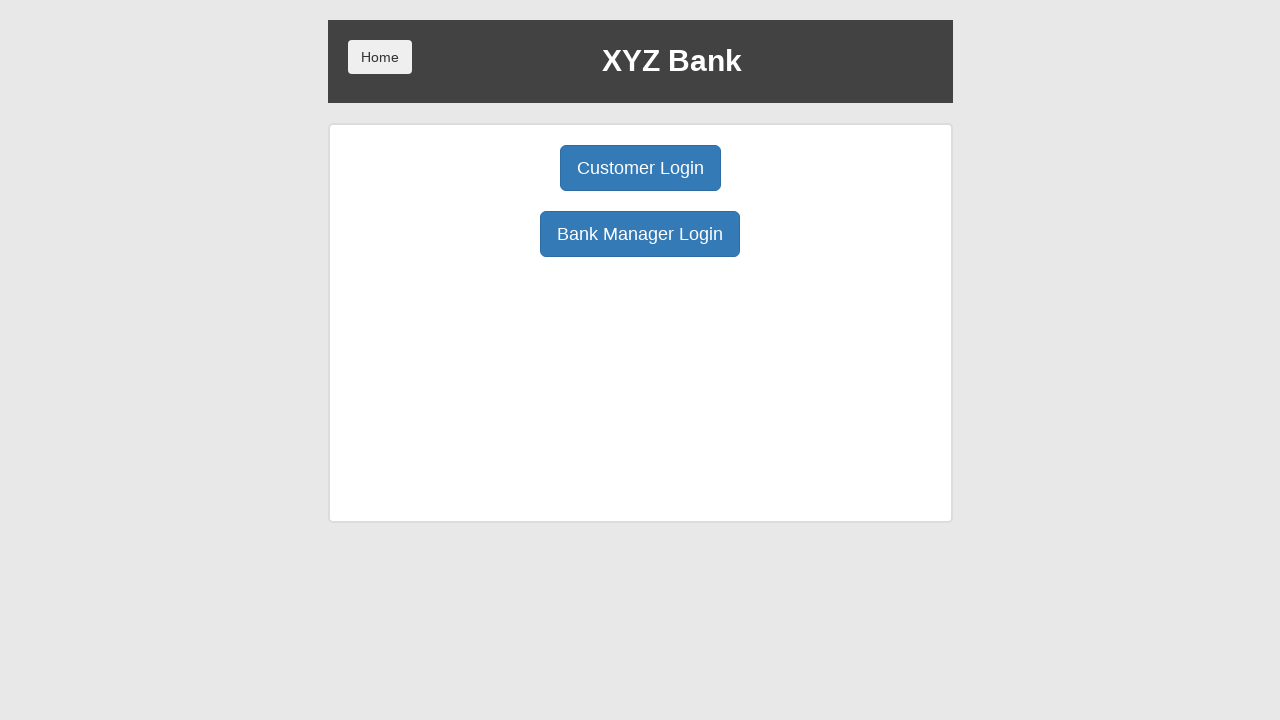

Customer Login button selector found and ready
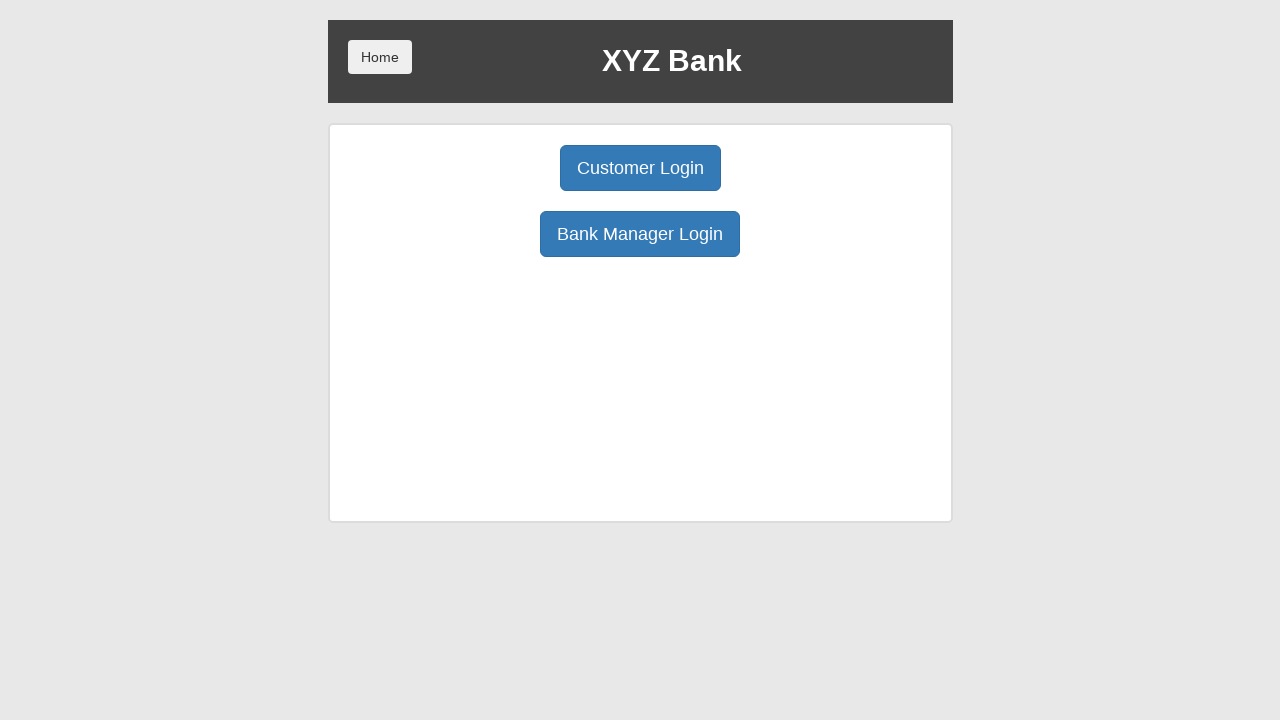

Clicked Customer Login button at (640, 168) on xpath=//button[@ng-click='customer()']
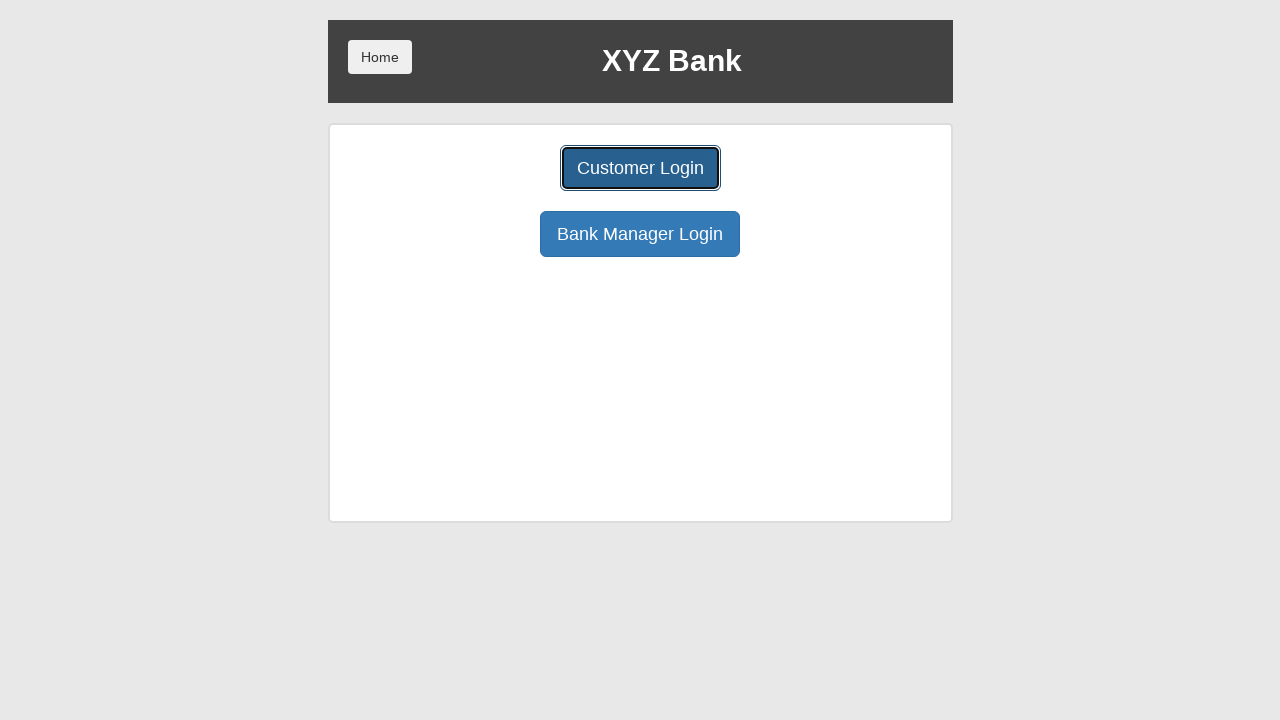

Customer dropdown selector loaded
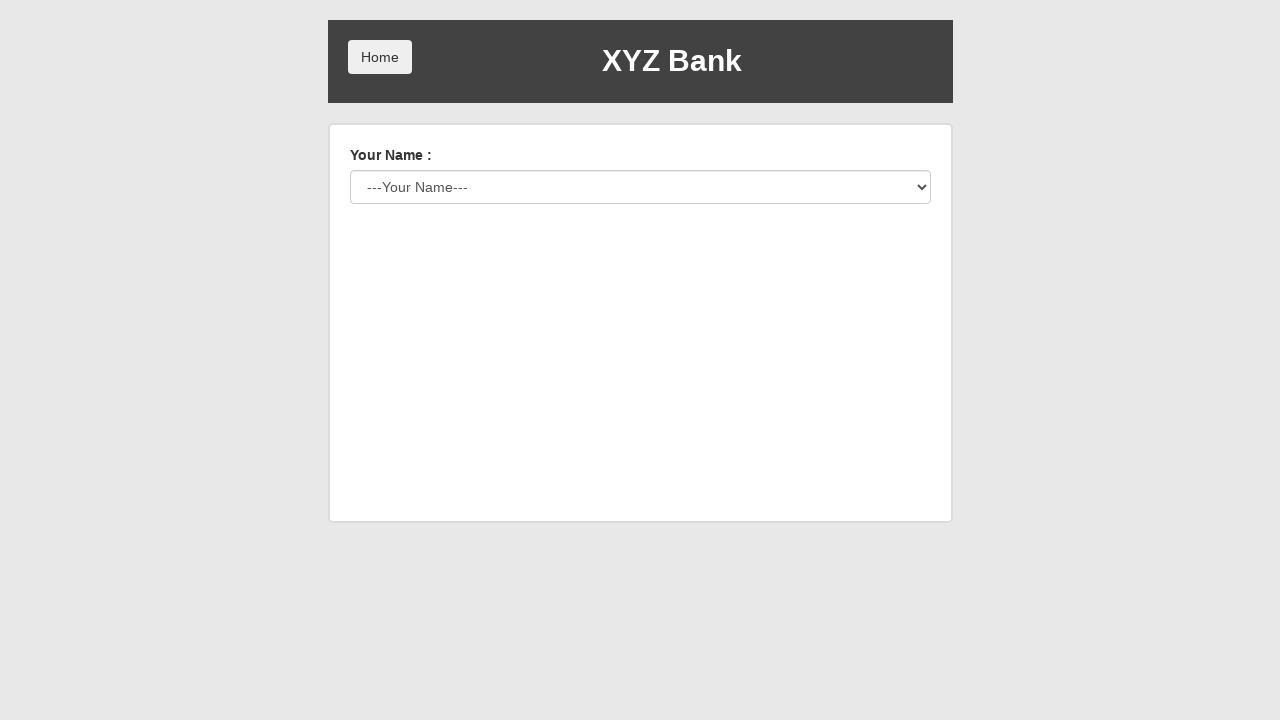

Selected Harry Potter (index 2) from customer dropdown on #userSelect
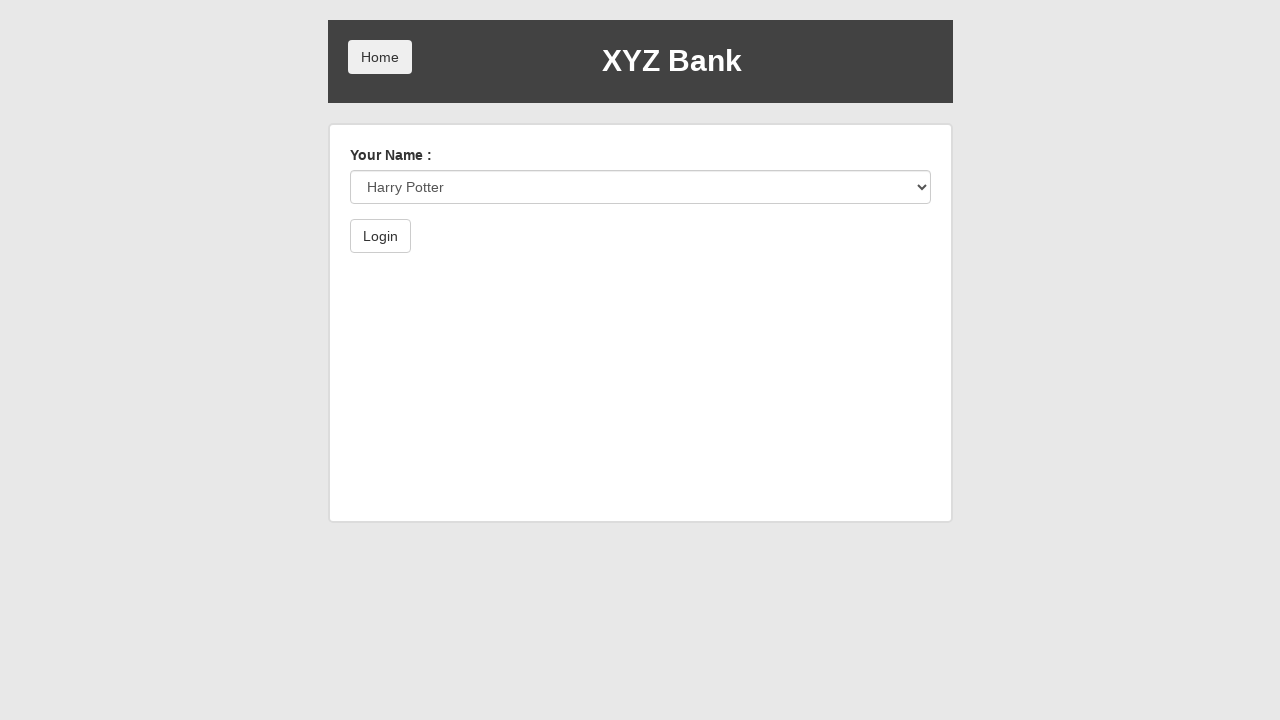

Clicked Login button to authenticate as Harry Potter at (380, 236) on xpath=//button[@type='submit']
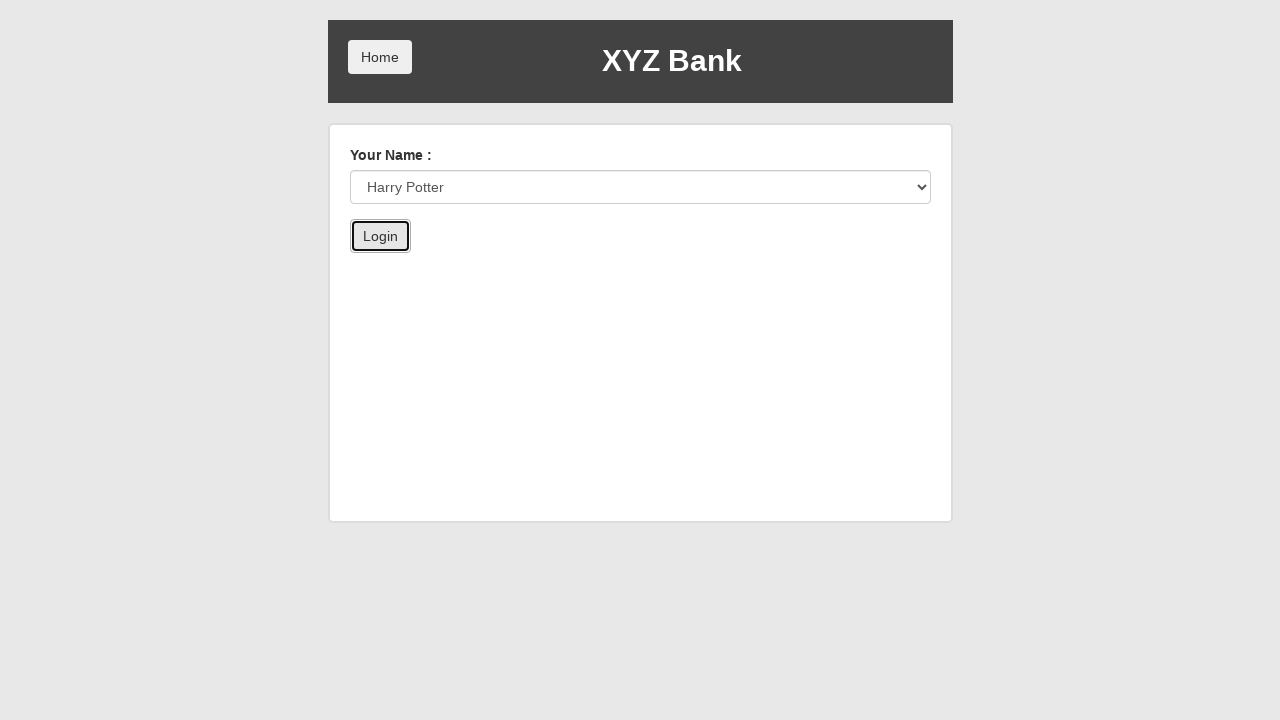

Welcome message element loaded after successful login
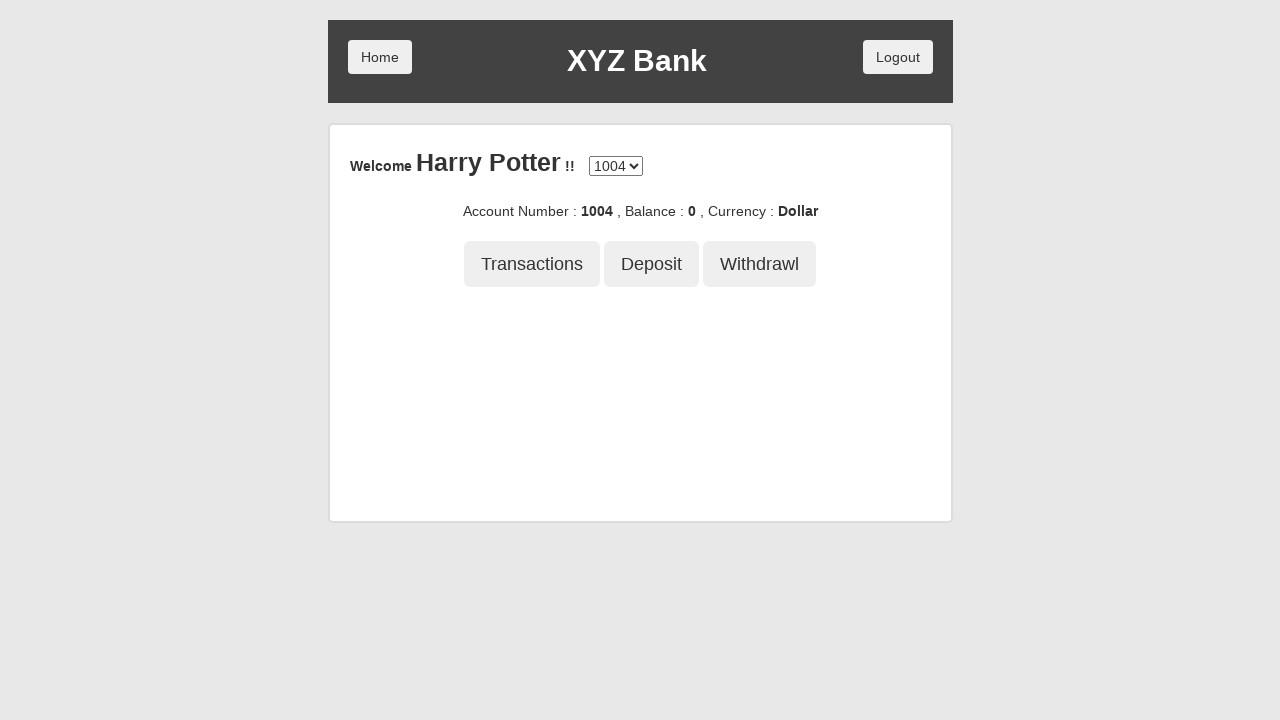

Retrieved welcome message text: ' Welcome Harry Potter !!'
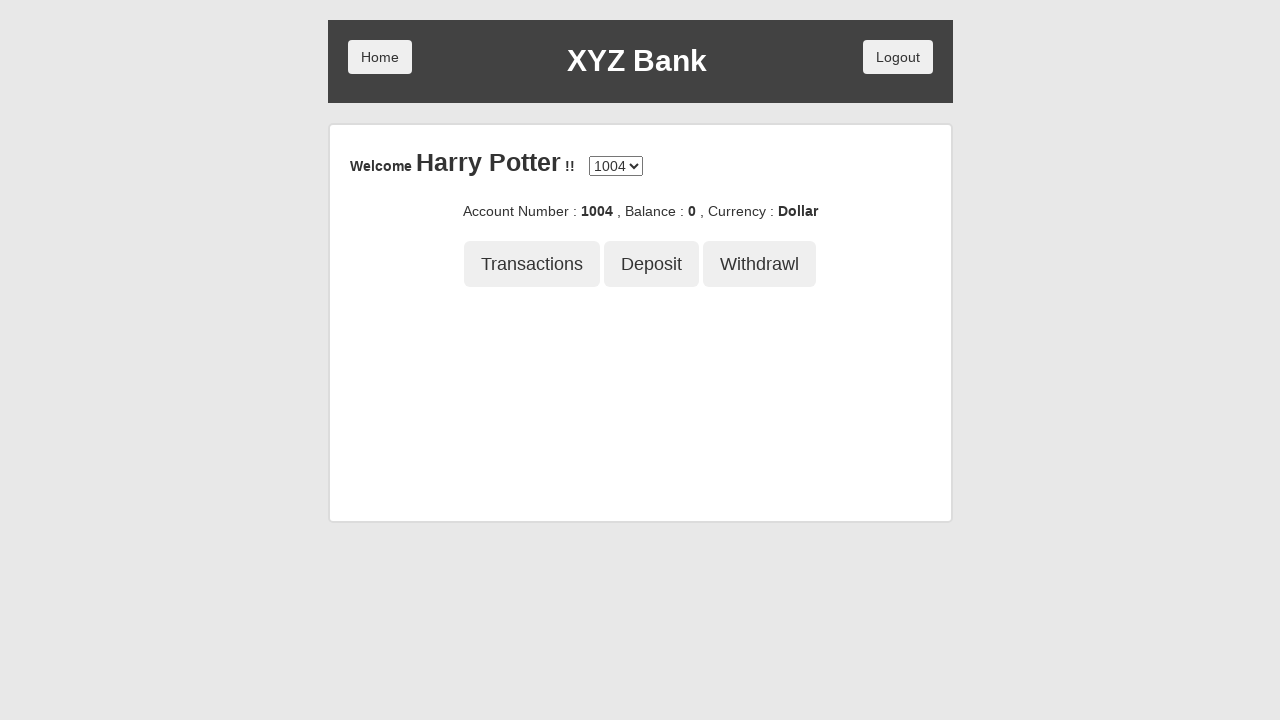

Verified that 'Harry Potter' is present in welcome message
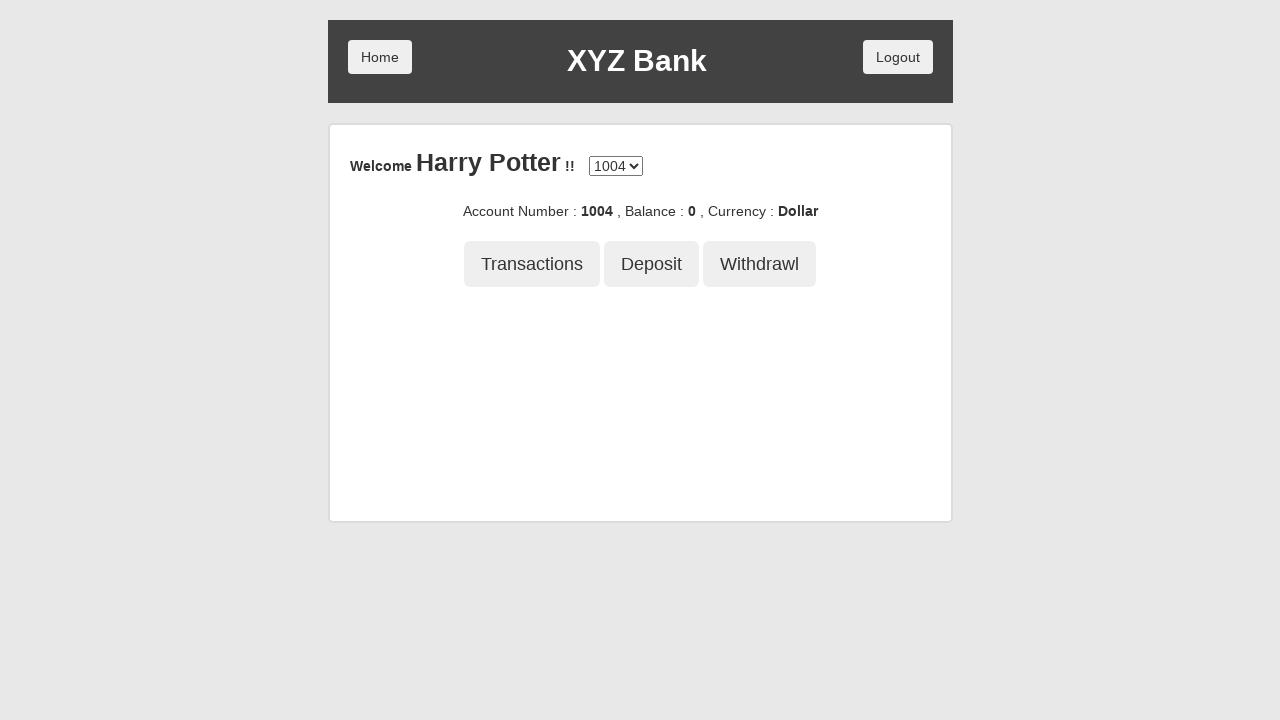

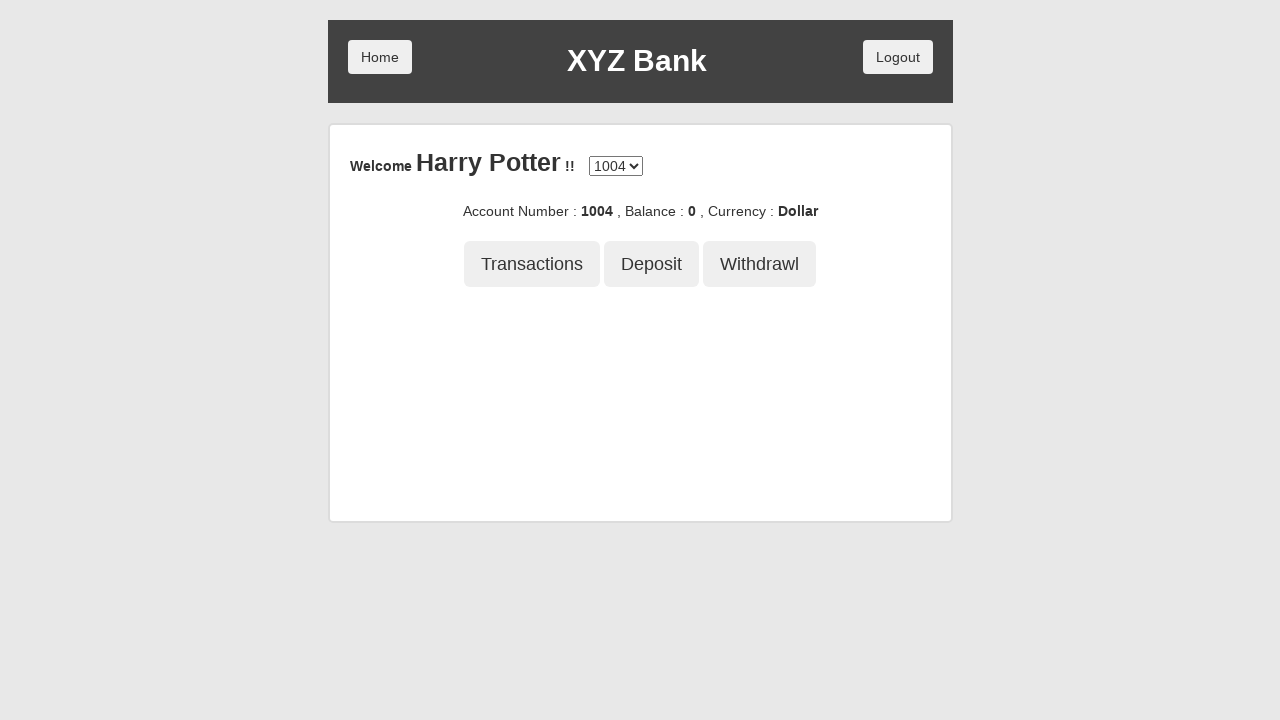